Tests alert handling functionality by triggering a confirmation dialog and demonstrating both accepting and dismissing alert actions

Starting URL: https://demoqa.com/alerts

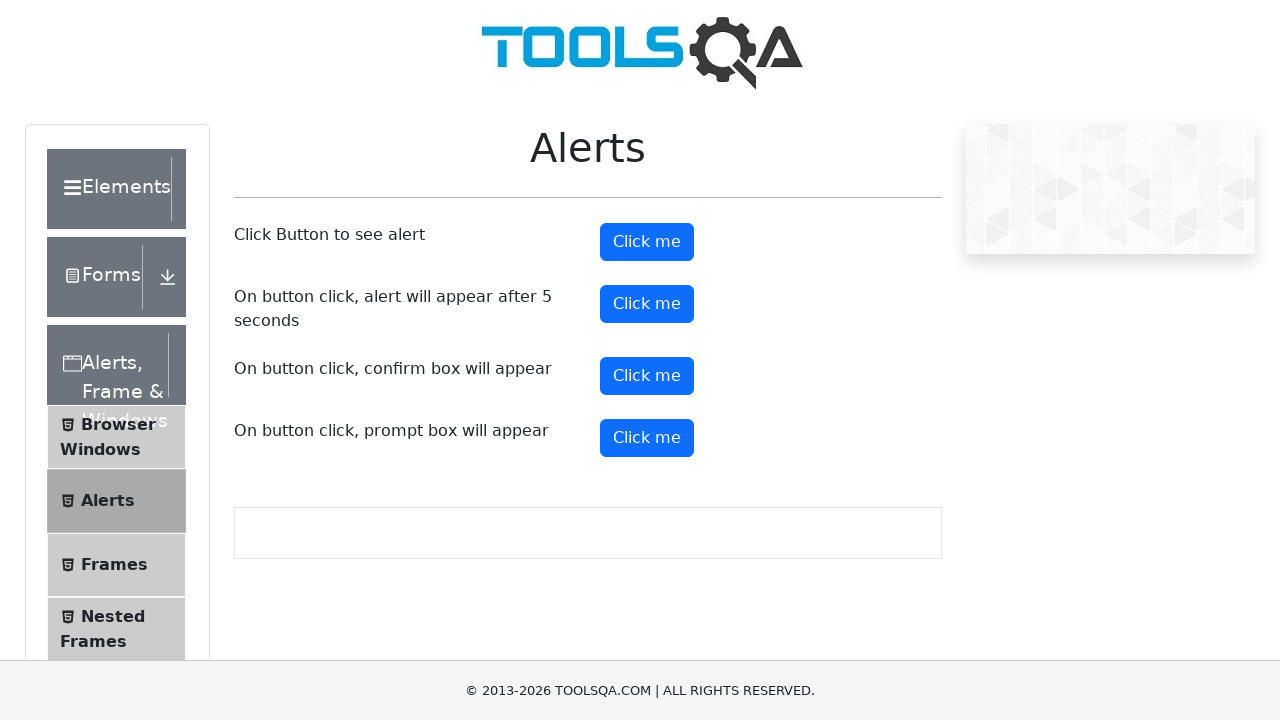

Clicked confirm button to trigger first alert at (647, 376) on #confirmButton
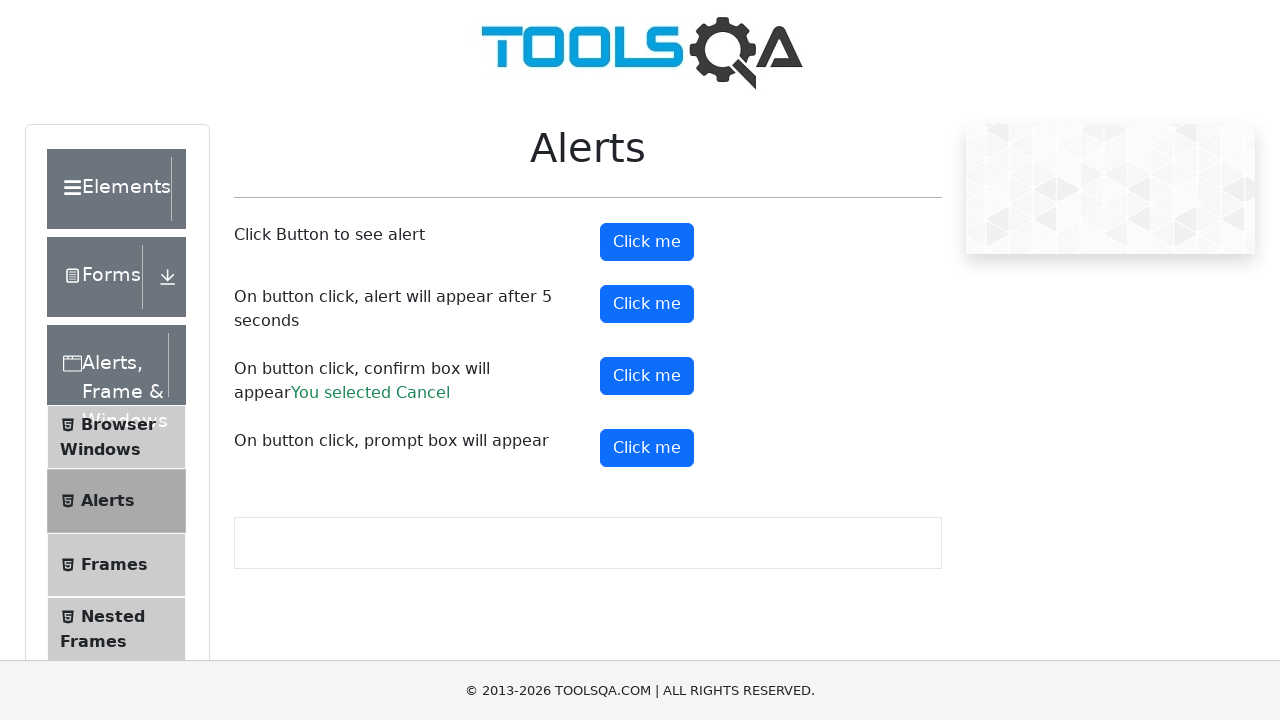

Set up dialog handler to accept alert
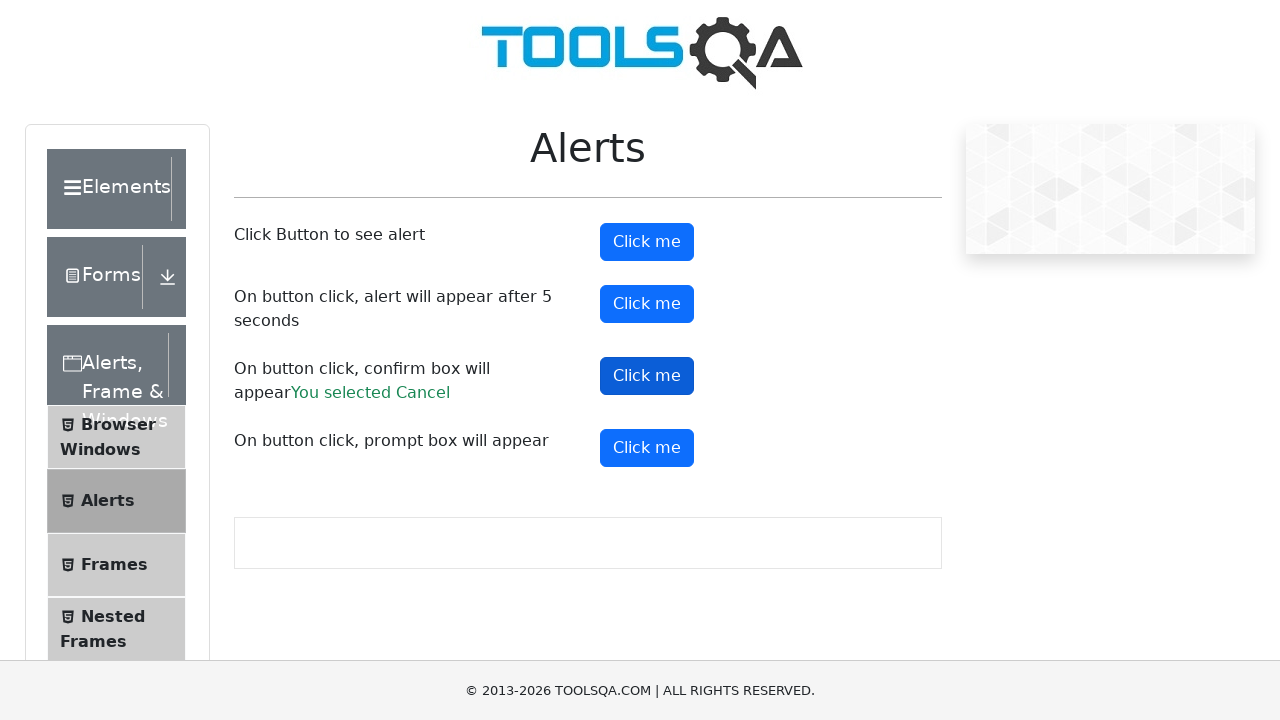

Waited 500ms for alert to be accepted
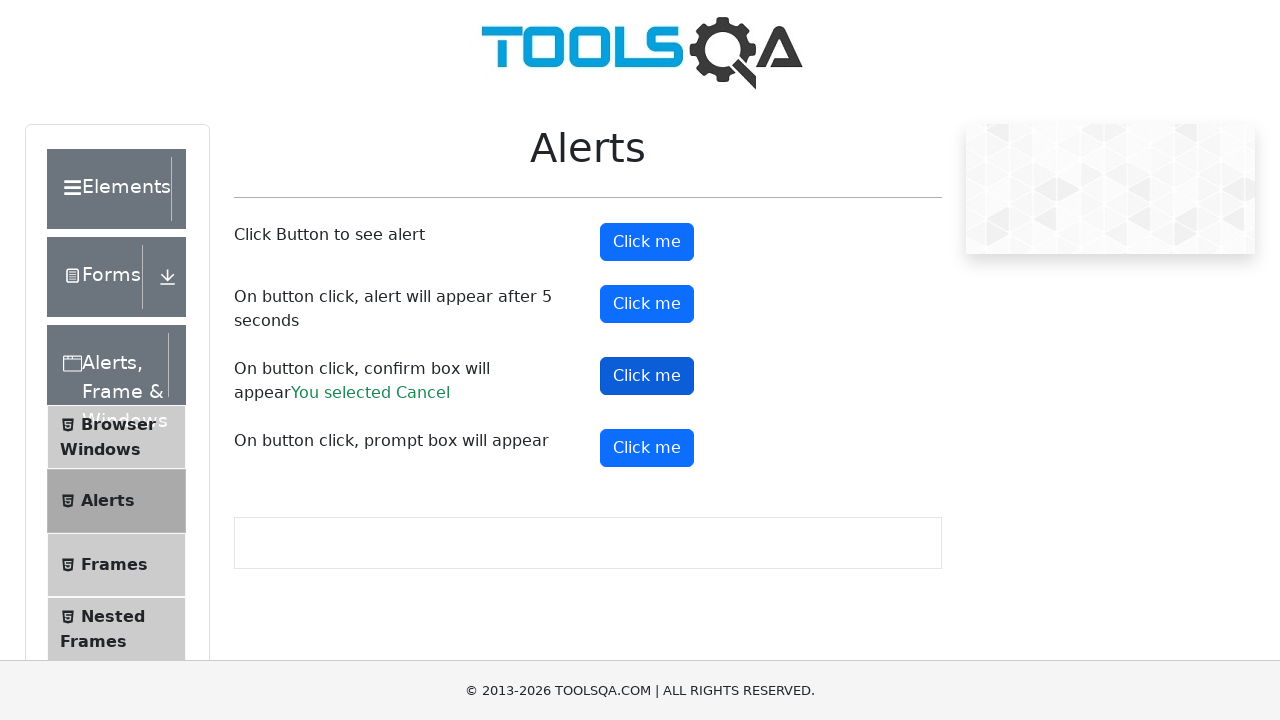

Clicked confirm button again to trigger second alert at (647, 376) on #confirmButton
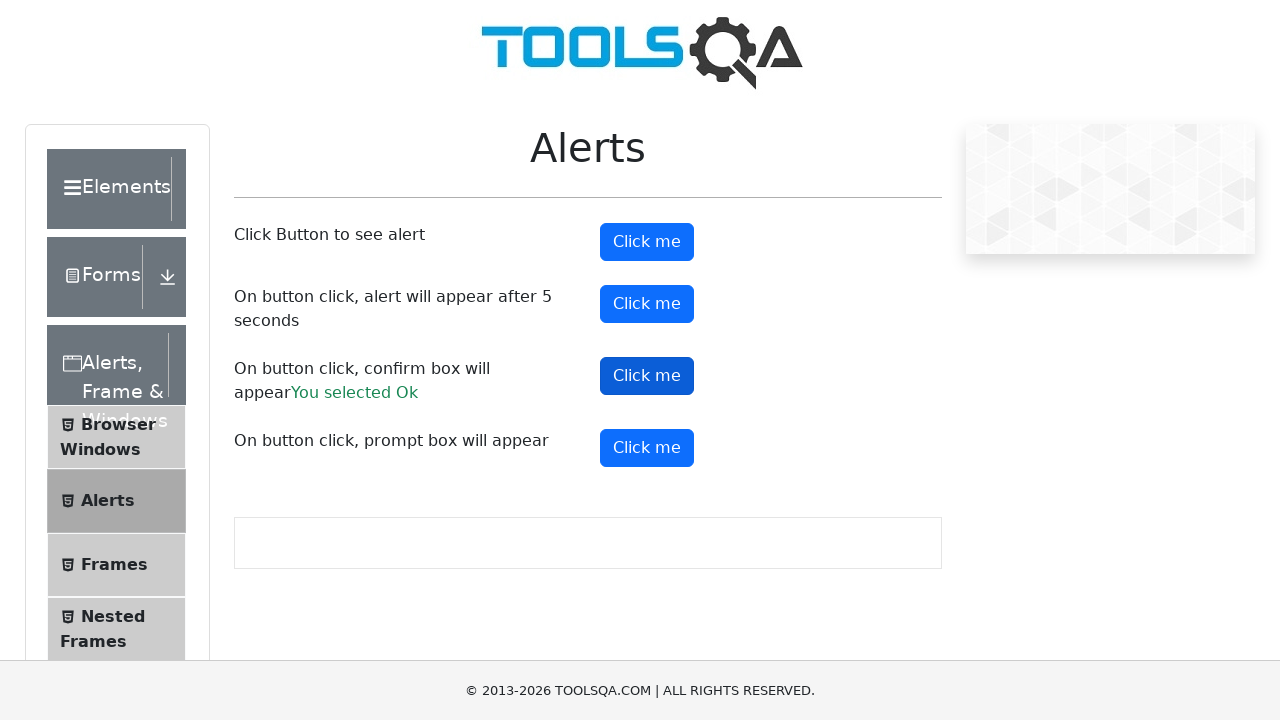

Set up dialog handler to dismiss alert
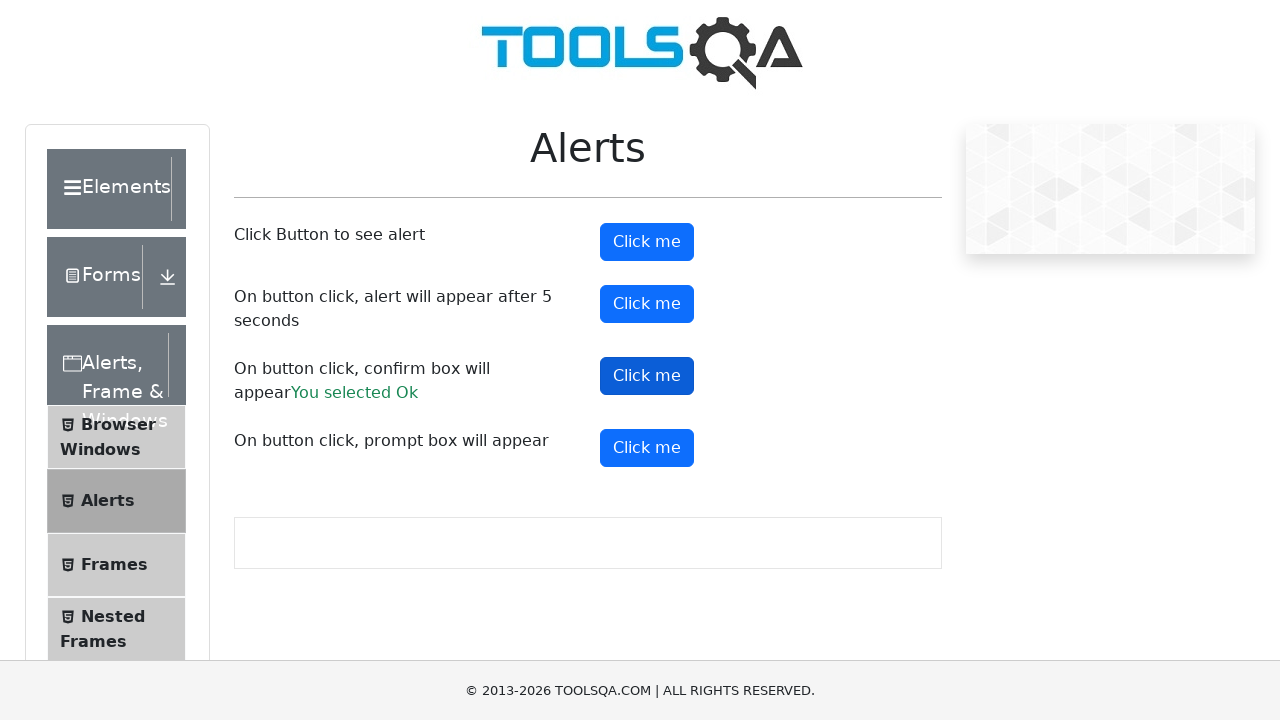

Waited 500ms for alert to be dismissed
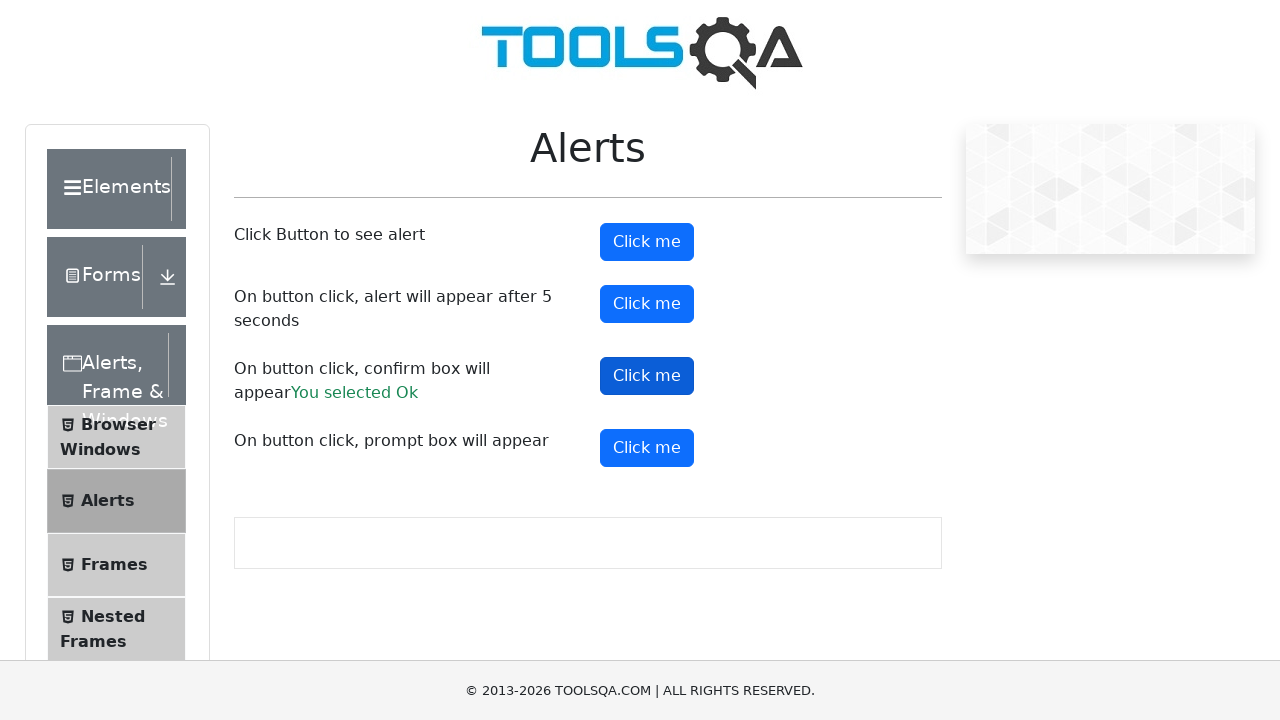

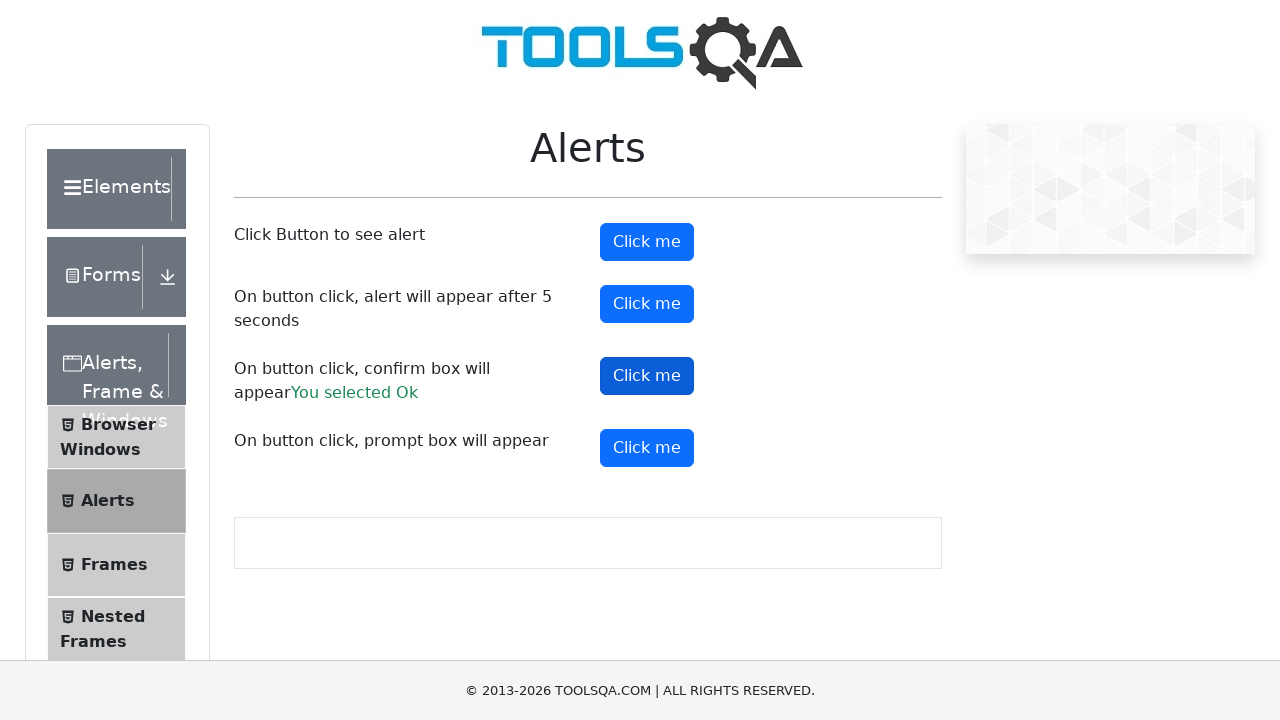